Tests tooltip functionality by hovering over the "Contrary" link and verifying the tooltip appears

Starting URL: https://demoqa.com/tool-tips

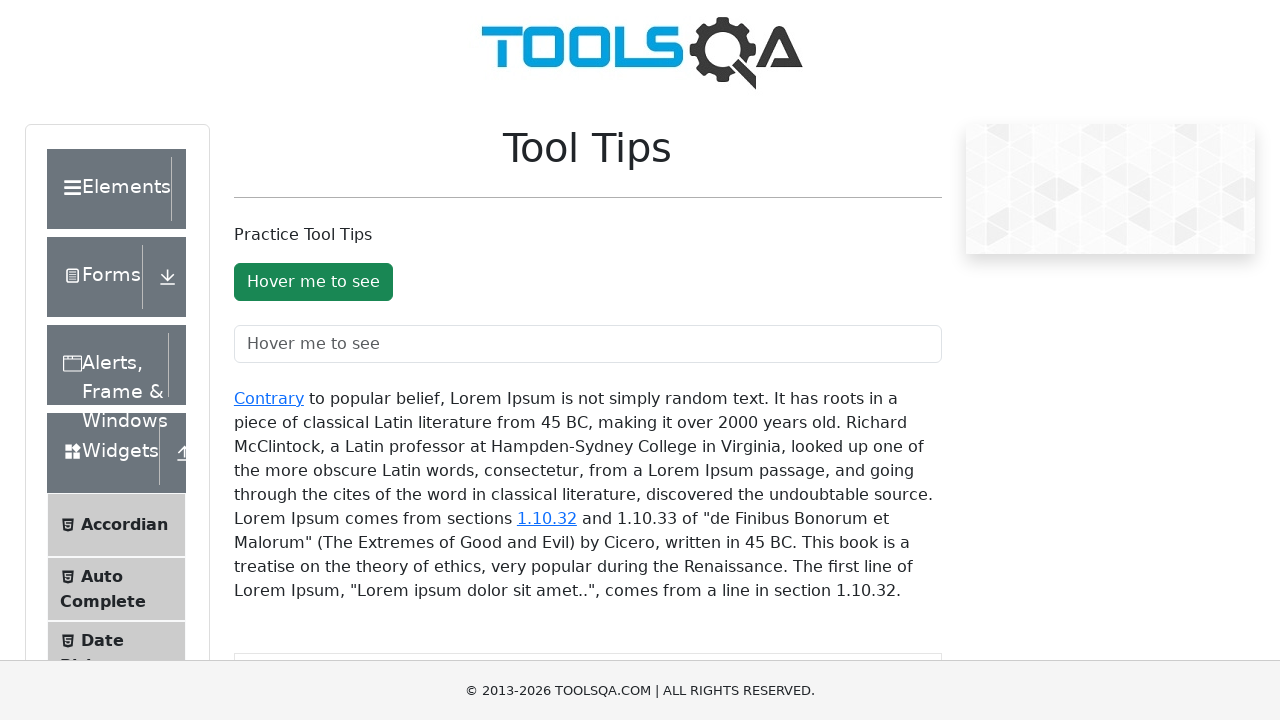

Hovered over the 'Contrary' link to trigger tooltip at (269, 398) on a:has-text('Contrary')
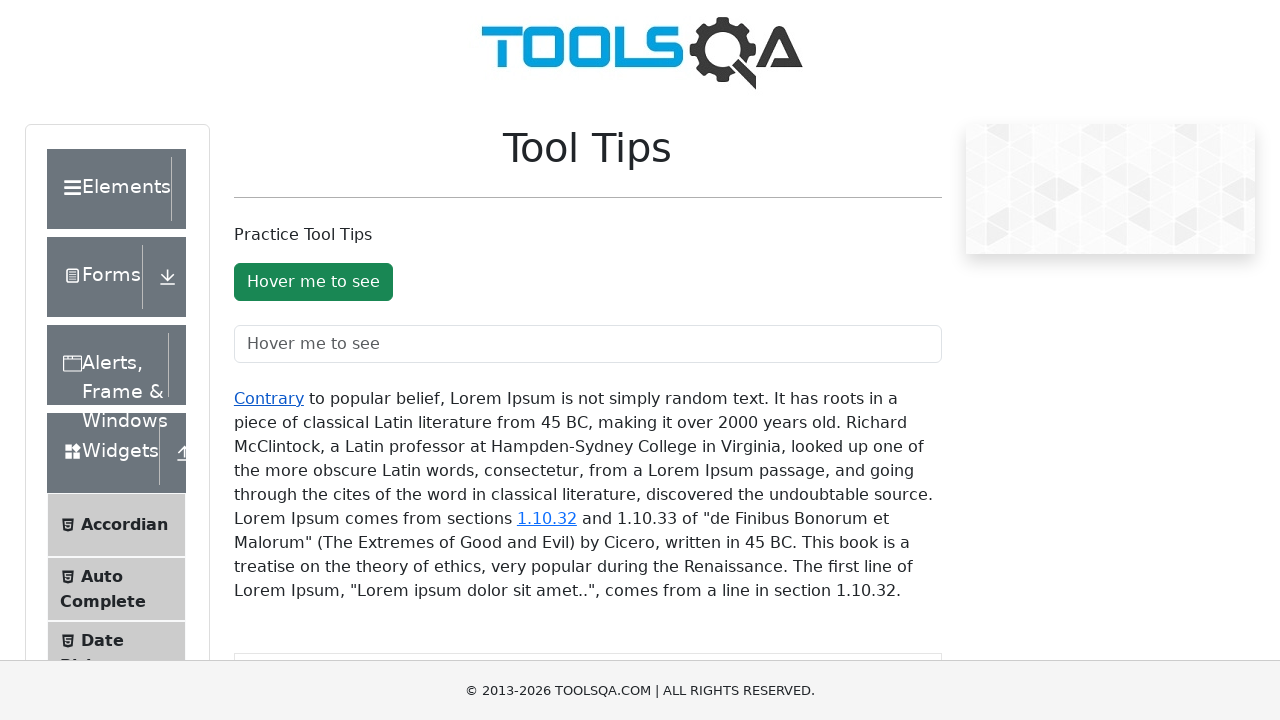

Tooltip appeared and became visible
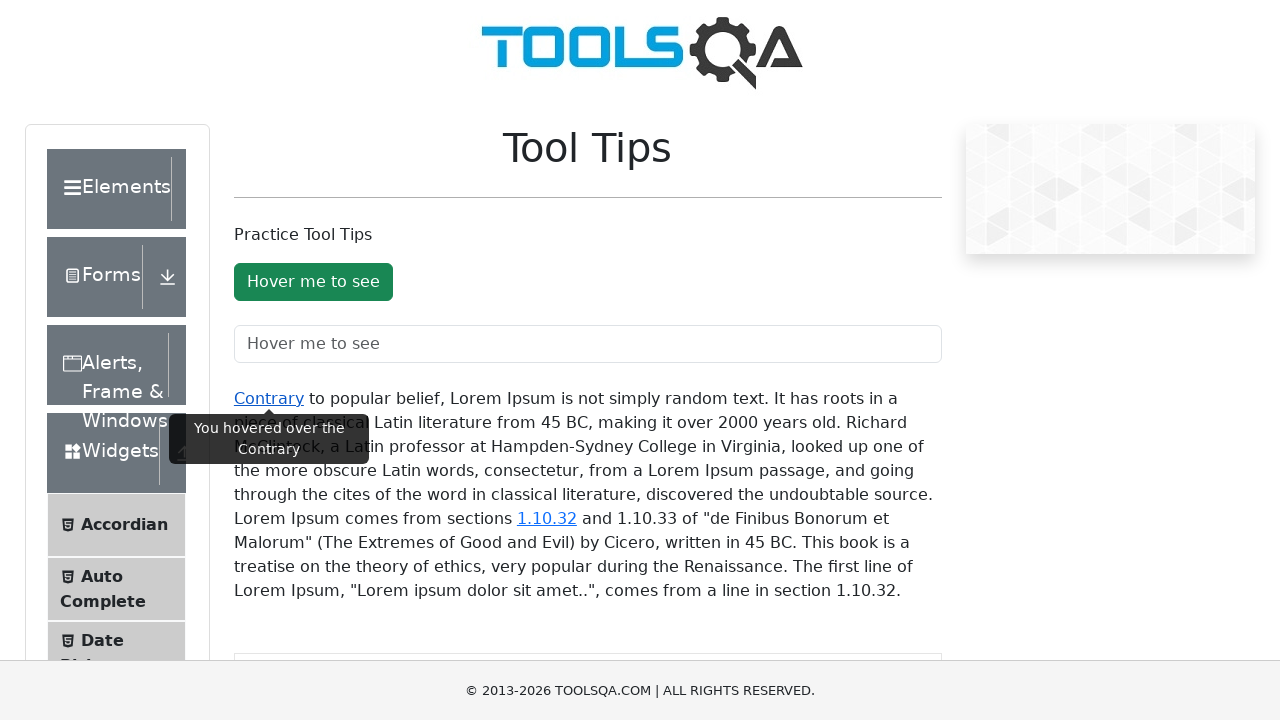

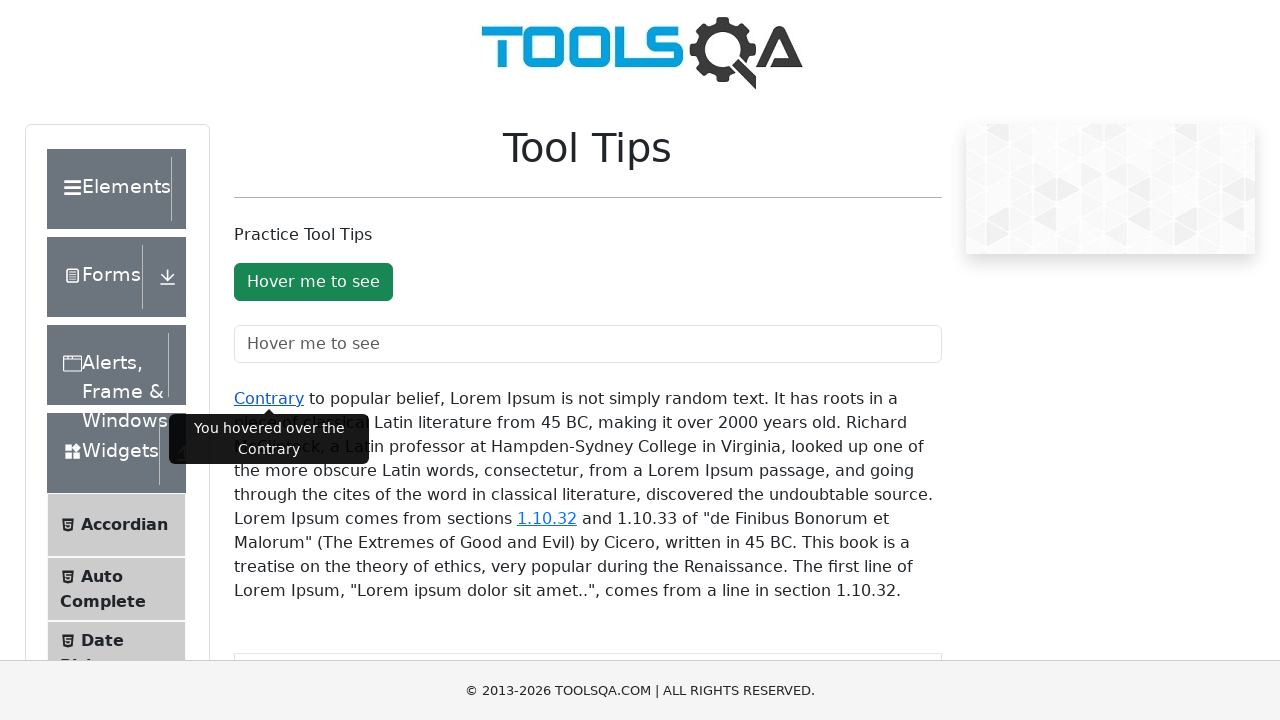